Navigates to a Swiggy restaurant menu page and waits for the menu items to load

Starting URL: https://www.swiggy.com/city/mumbai/burger-king-central-plaza-kalina-santacruz-east-rest78036

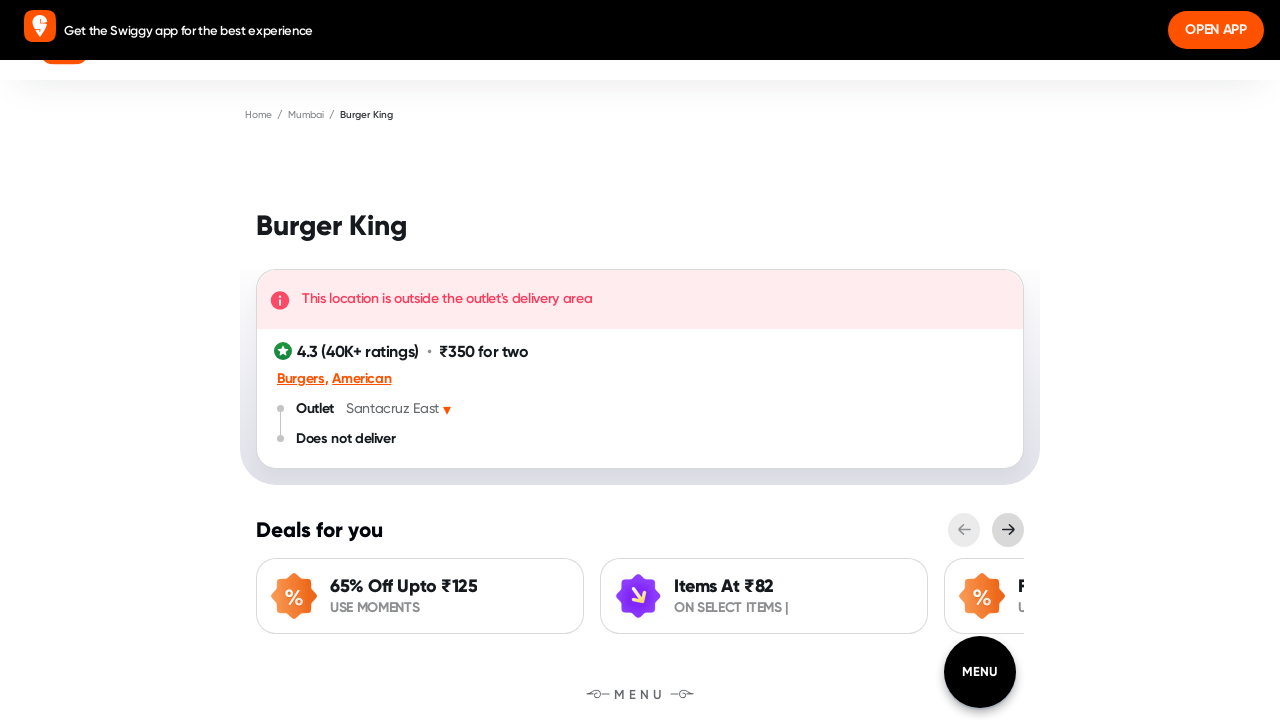

Navigated to Burger King restaurant menu page on Swiggy
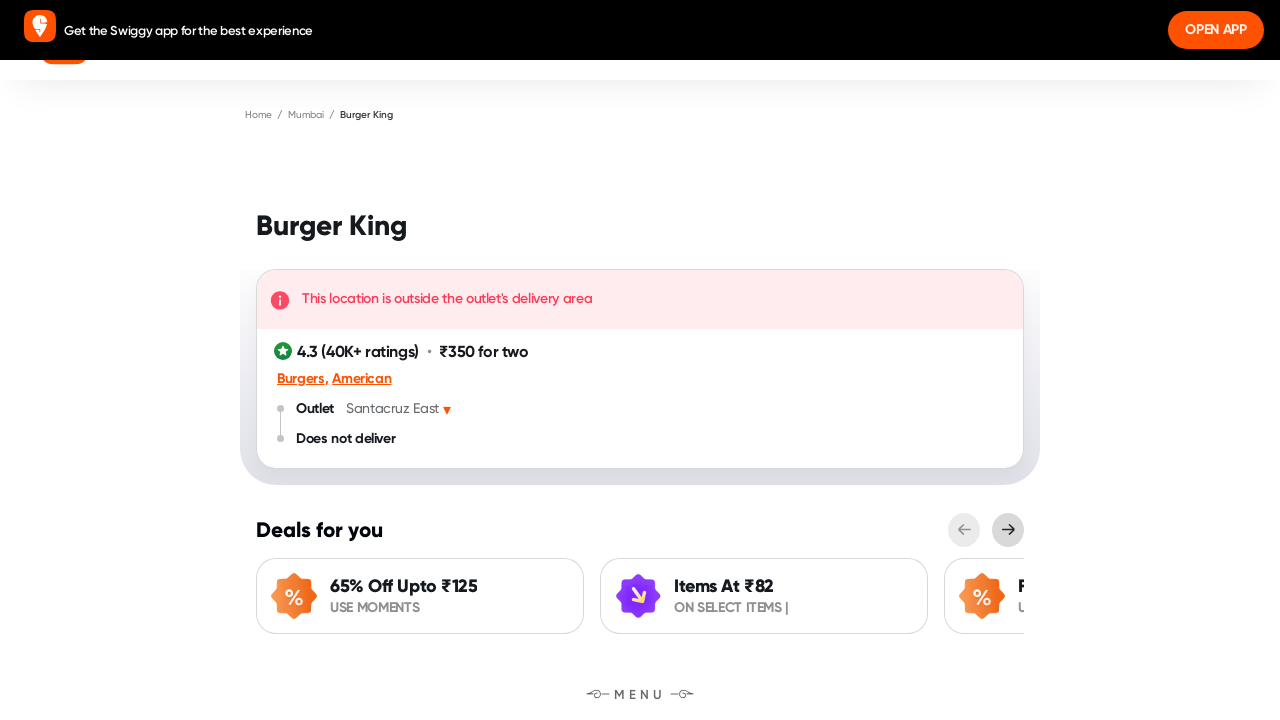

Menu items loaded successfully
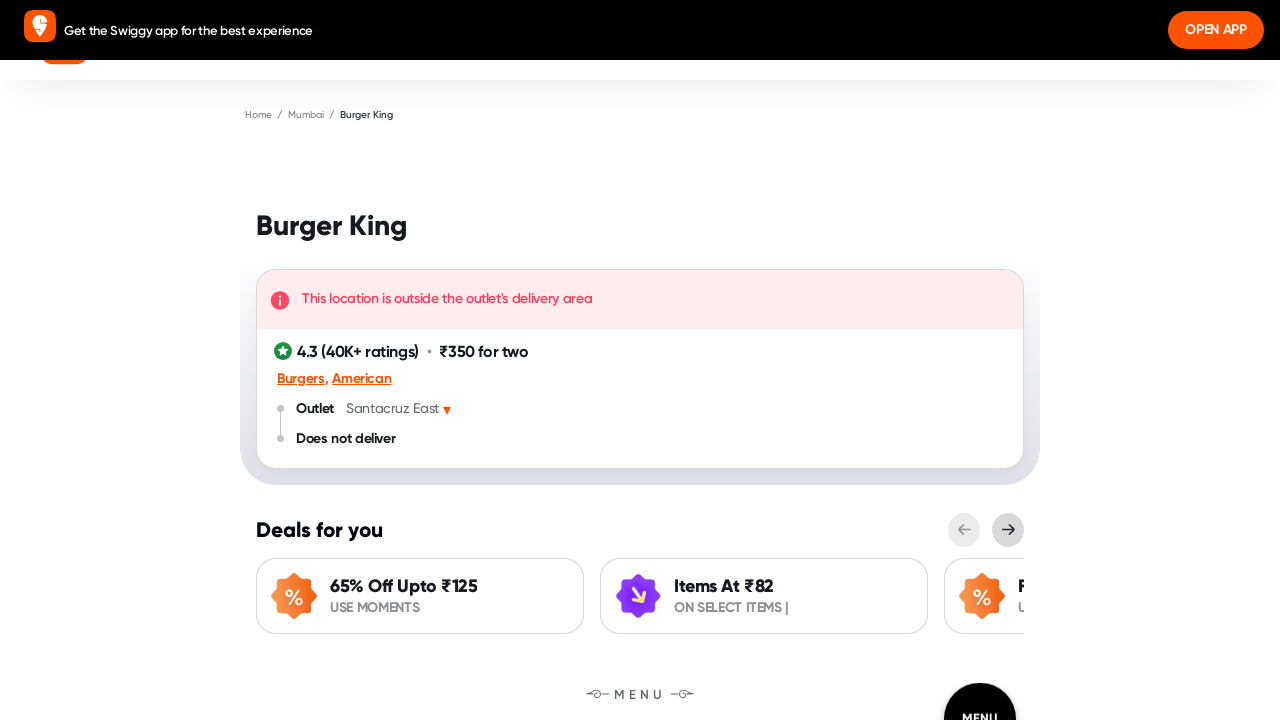

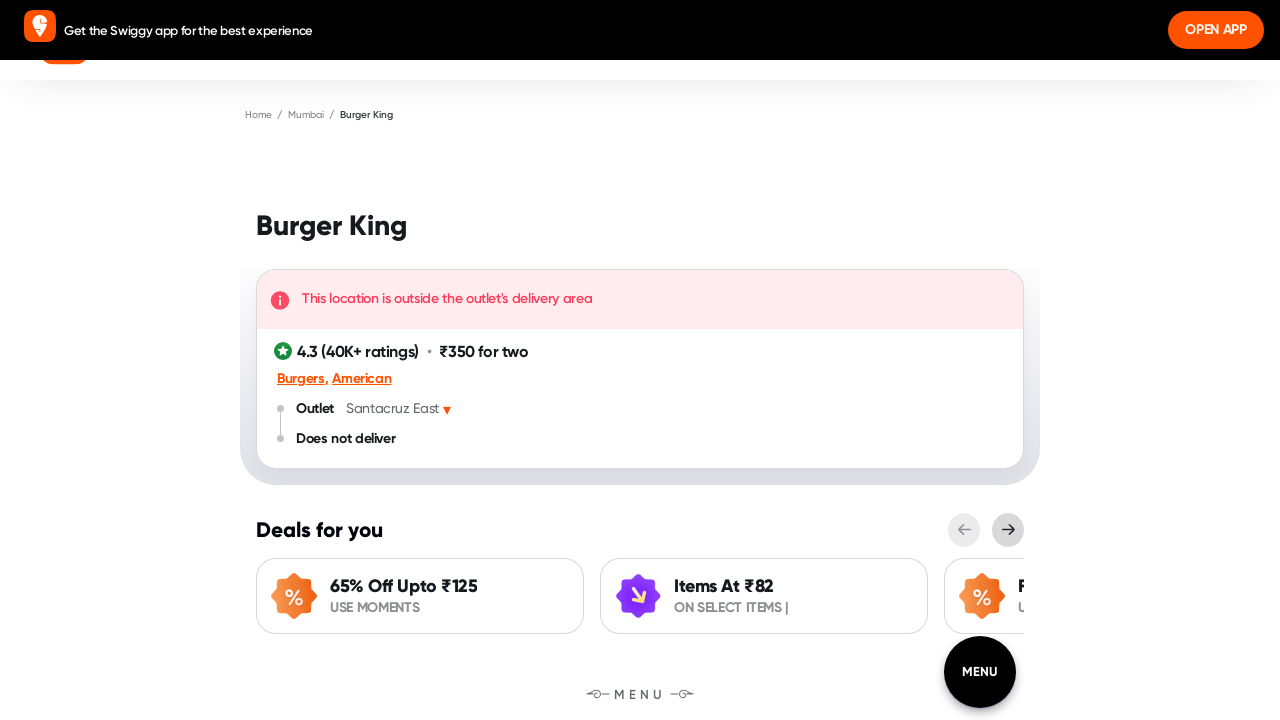